Adds multiple items (Blue Top, Men Tshirt, Winter Top, Stylish Dress) to the cart and verifies all items appear in the cart

Starting URL: https://www.automationexercise.com/

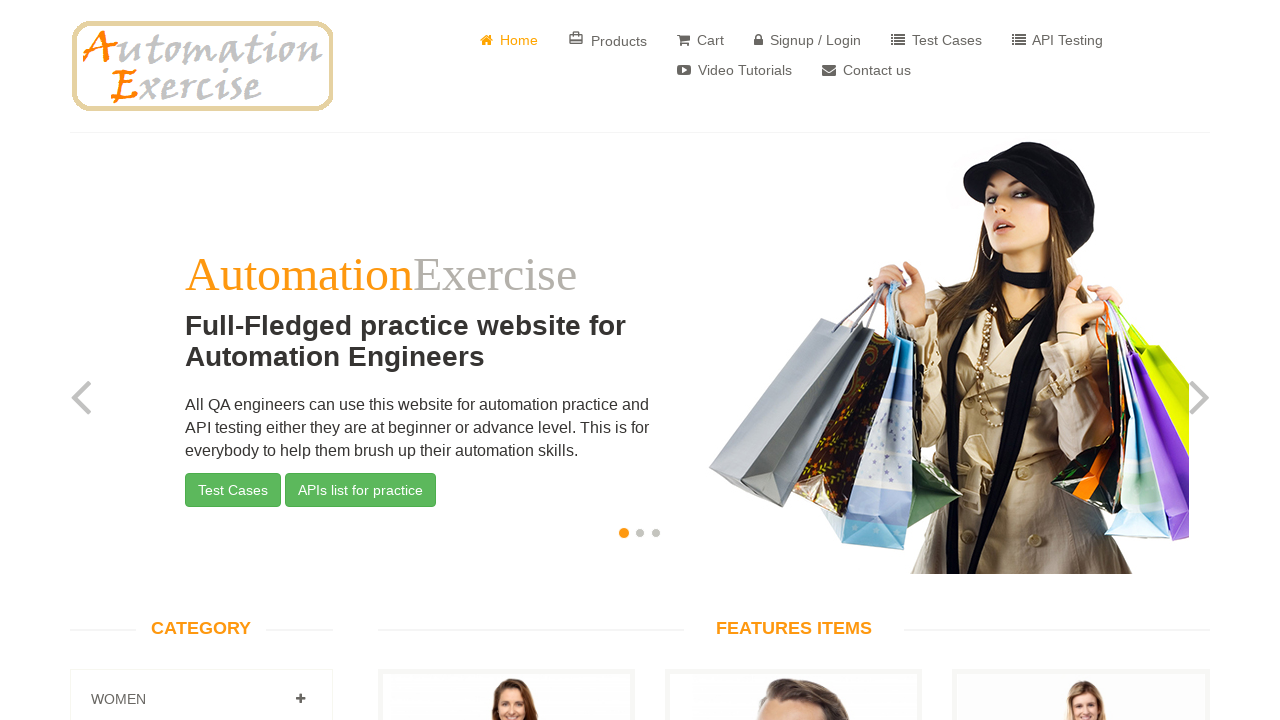

Waited for 'Add to Cart' button for 'Blue Top' to be visible
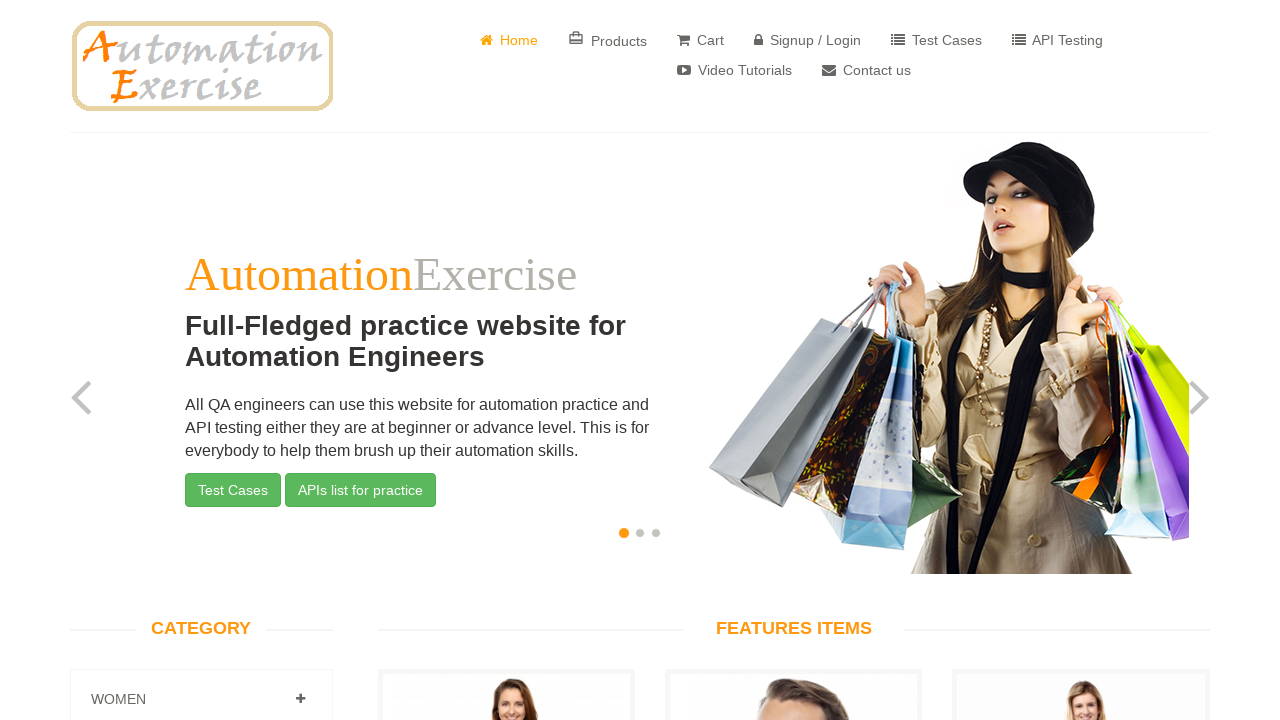

Clicked 'Add to Cart' button for 'Blue Top' at (506, 361) on xpath=//div[@class='productinfo text-center'][p='Blue Top']/a[@class='btn btn-de
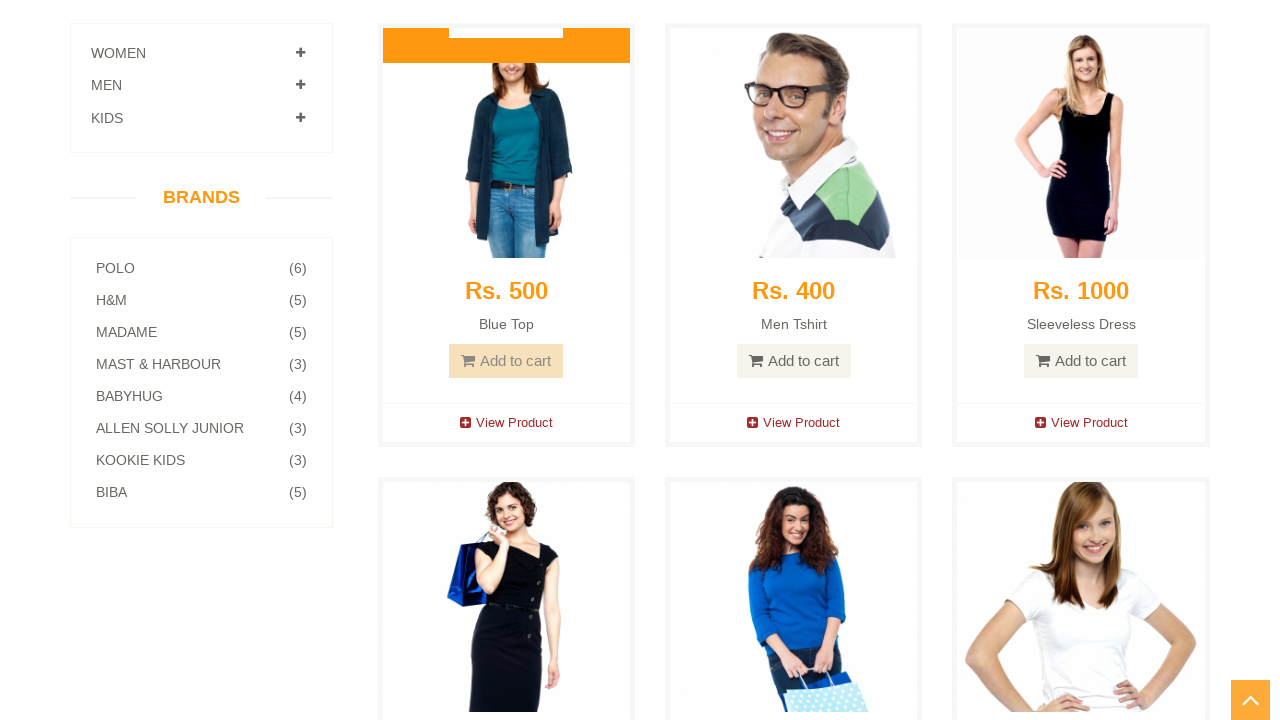

Waited for 'Continue Shopping' button to be visible after adding 'Blue Top'
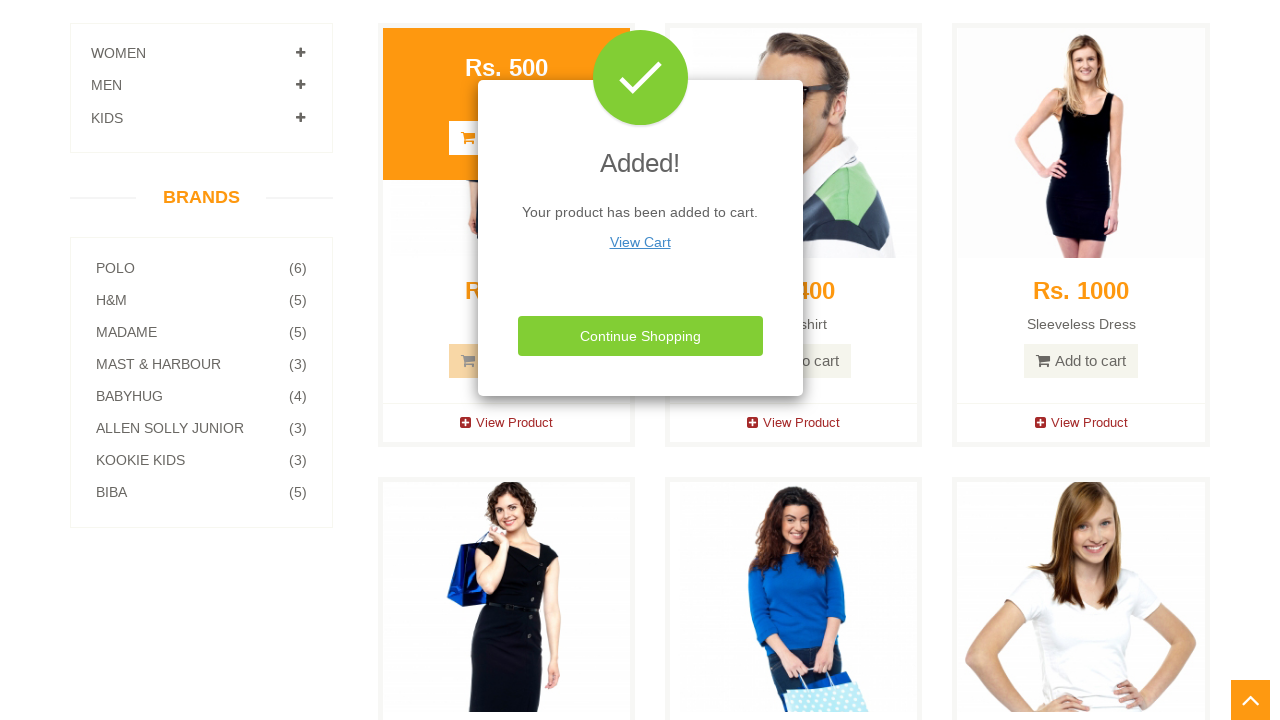

Clicked 'Continue Shopping' button to close modal at (640, 336) on xpath=//div[@class='modal-content']//div[@class='modal-footer']//button
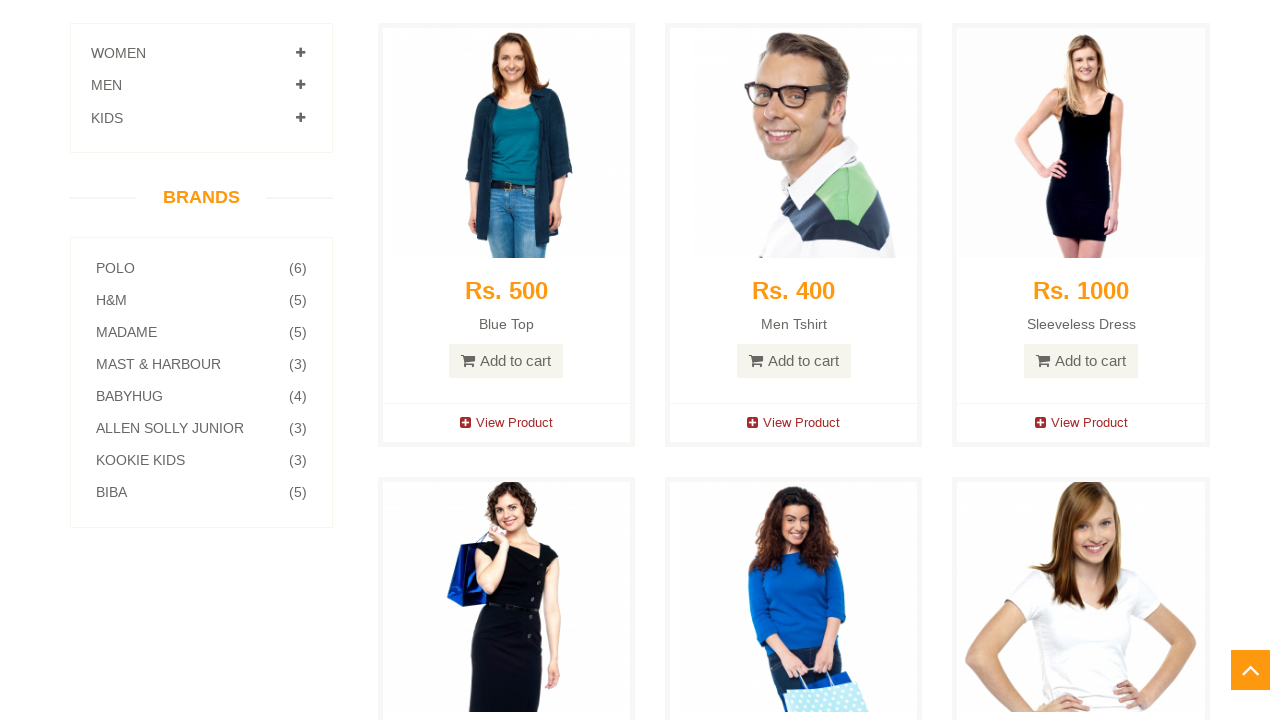

Waited for 'Add to Cart' button for 'Men Tshirt' to be visible
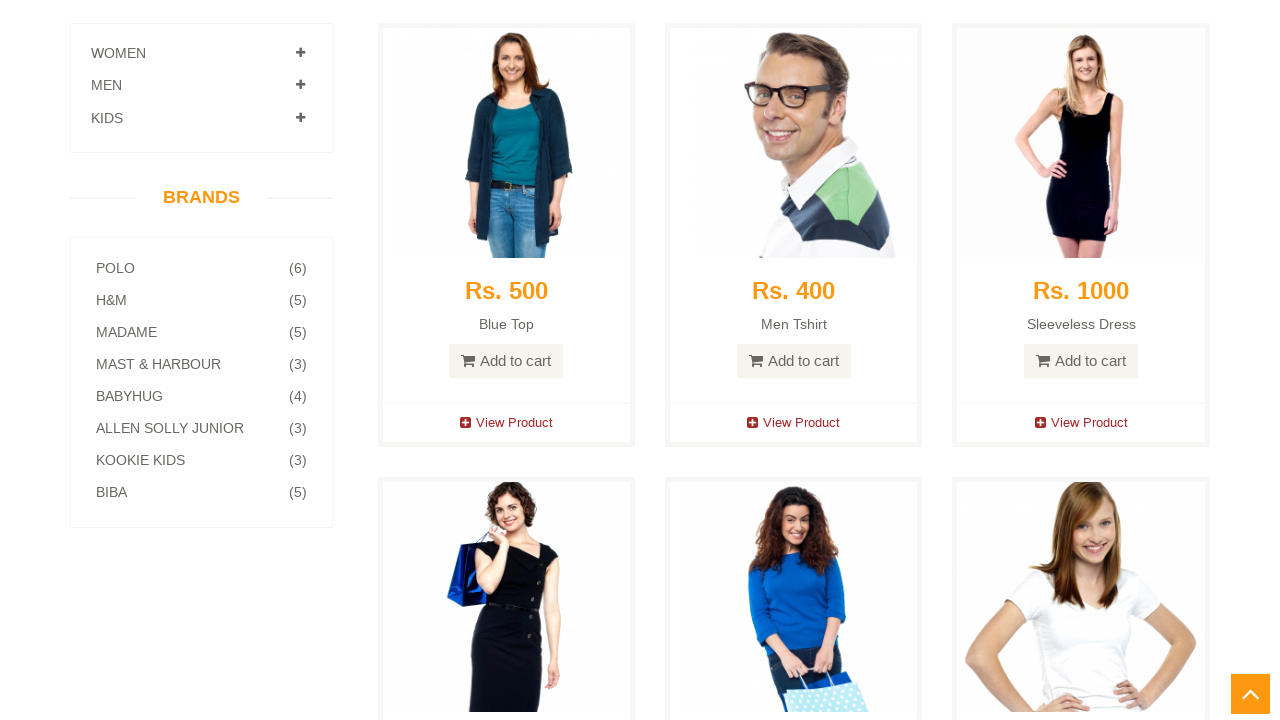

Clicked 'Add to Cart' button for 'Men Tshirt' at (794, 361) on xpath=//div[@class='productinfo text-center'][p='Men Tshirt']/a[@class='btn btn-
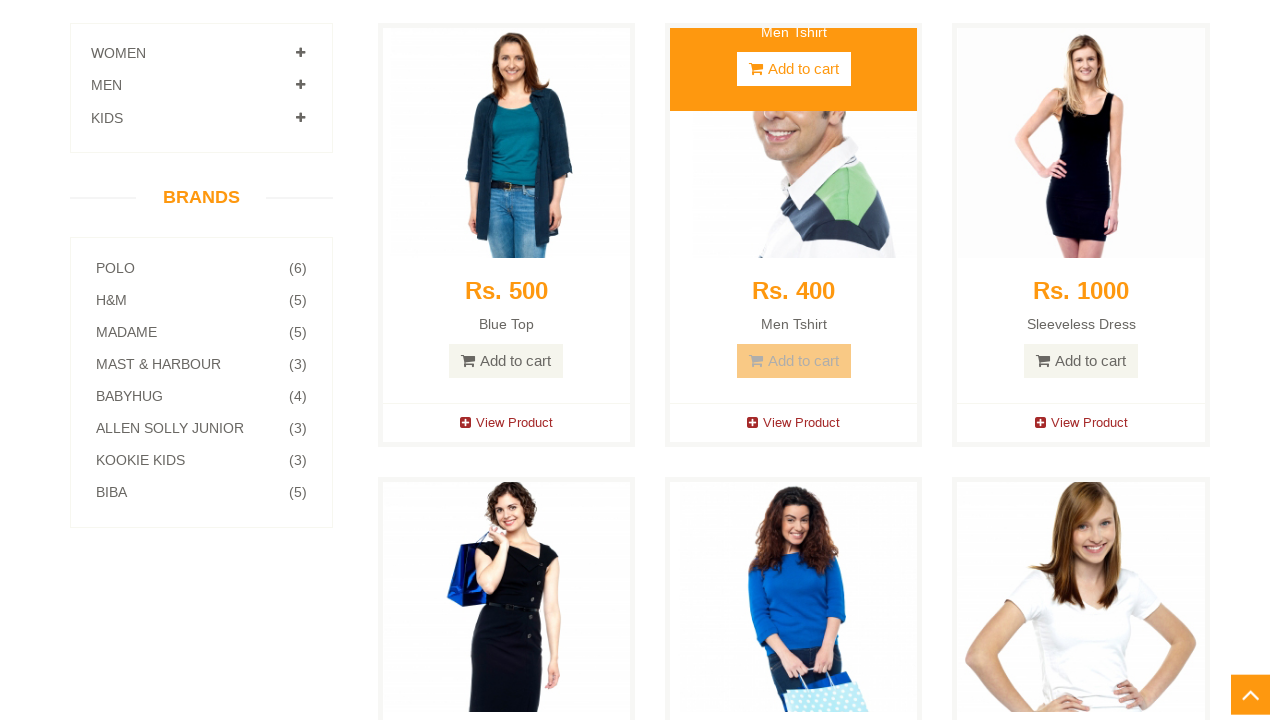

Waited for 'Continue Shopping' button to be visible after adding 'Men Tshirt'
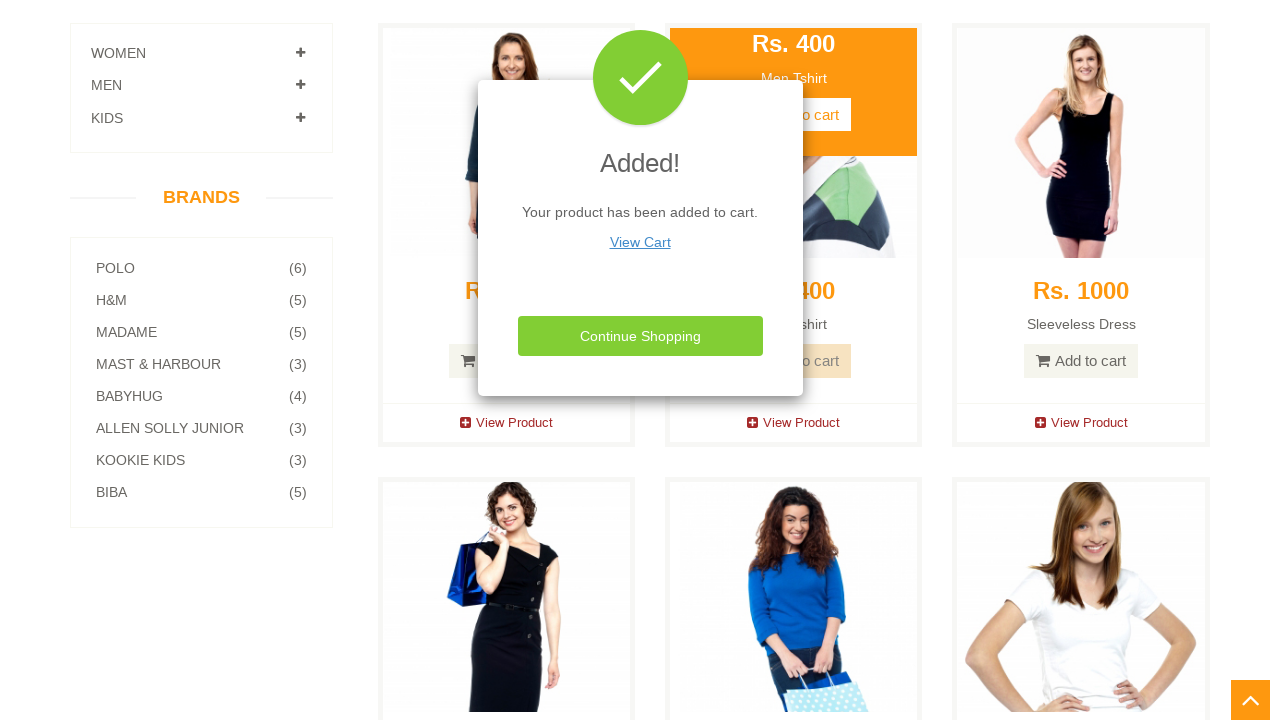

Clicked 'Continue Shopping' button to close modal at (640, 336) on xpath=//div[@class='modal-content']//div[@class='modal-footer']//button
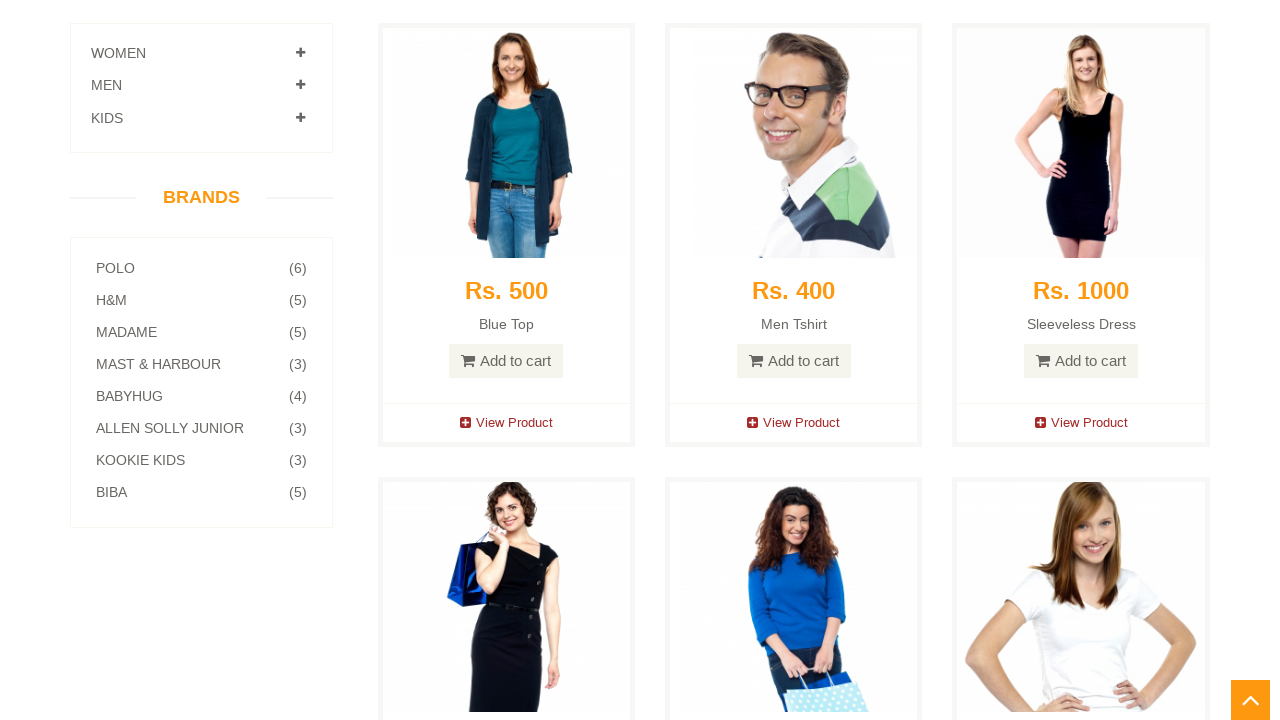

Waited for 'Add to Cart' button for 'Winter Top' to be visible
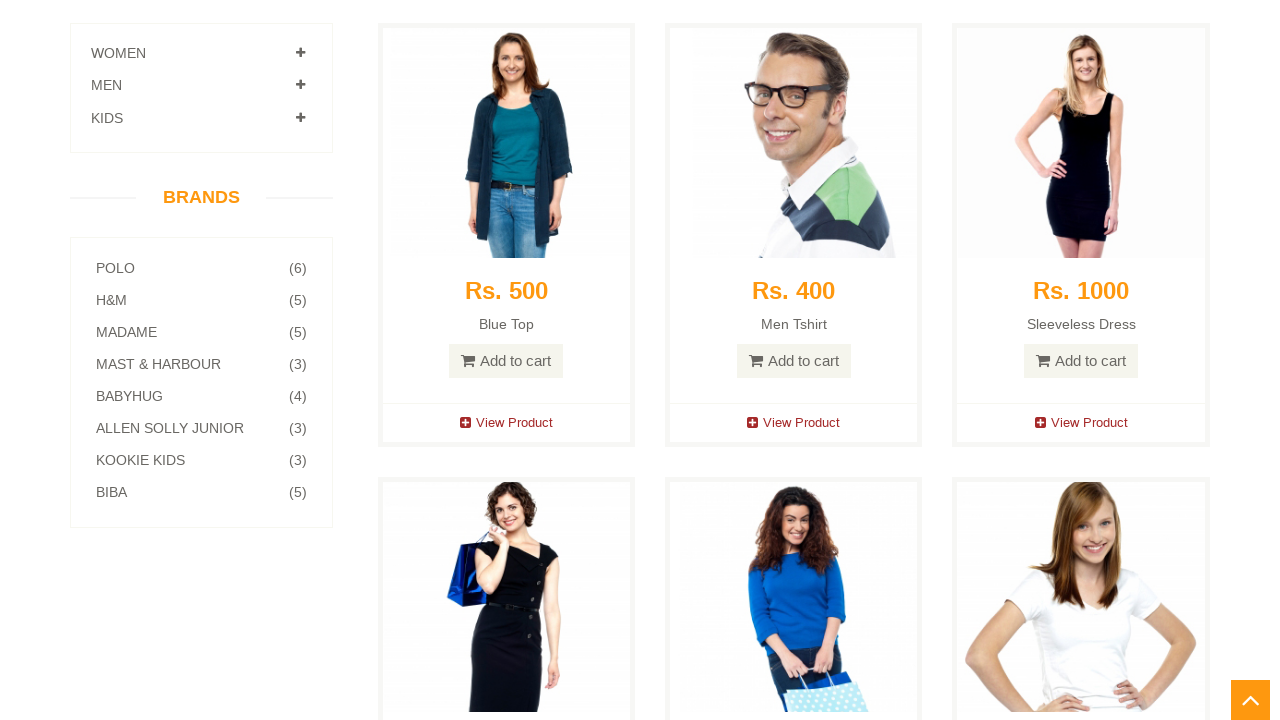

Clicked 'Add to Cart' button for 'Winter Top' at (794, 360) on xpath=//div[@class='productinfo text-center'][p='Winter Top']/a[@class='btn btn-
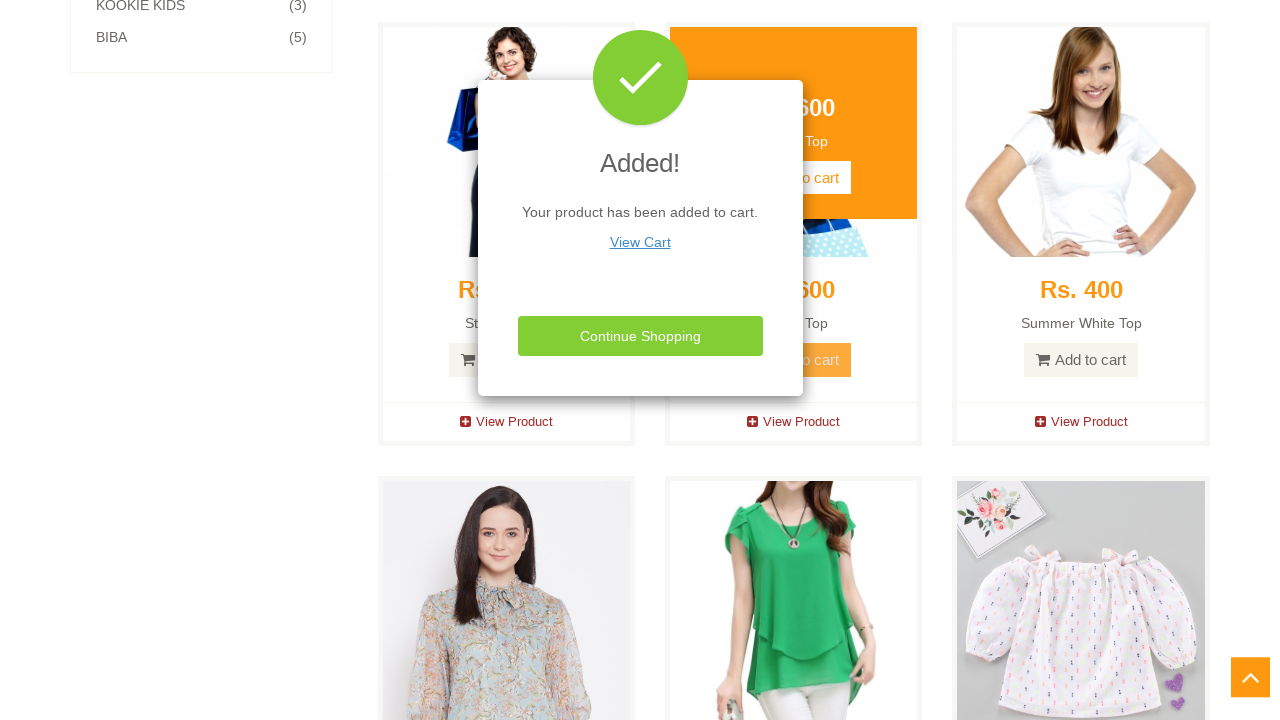

Waited for 'Continue Shopping' button to be visible after adding 'Winter Top'
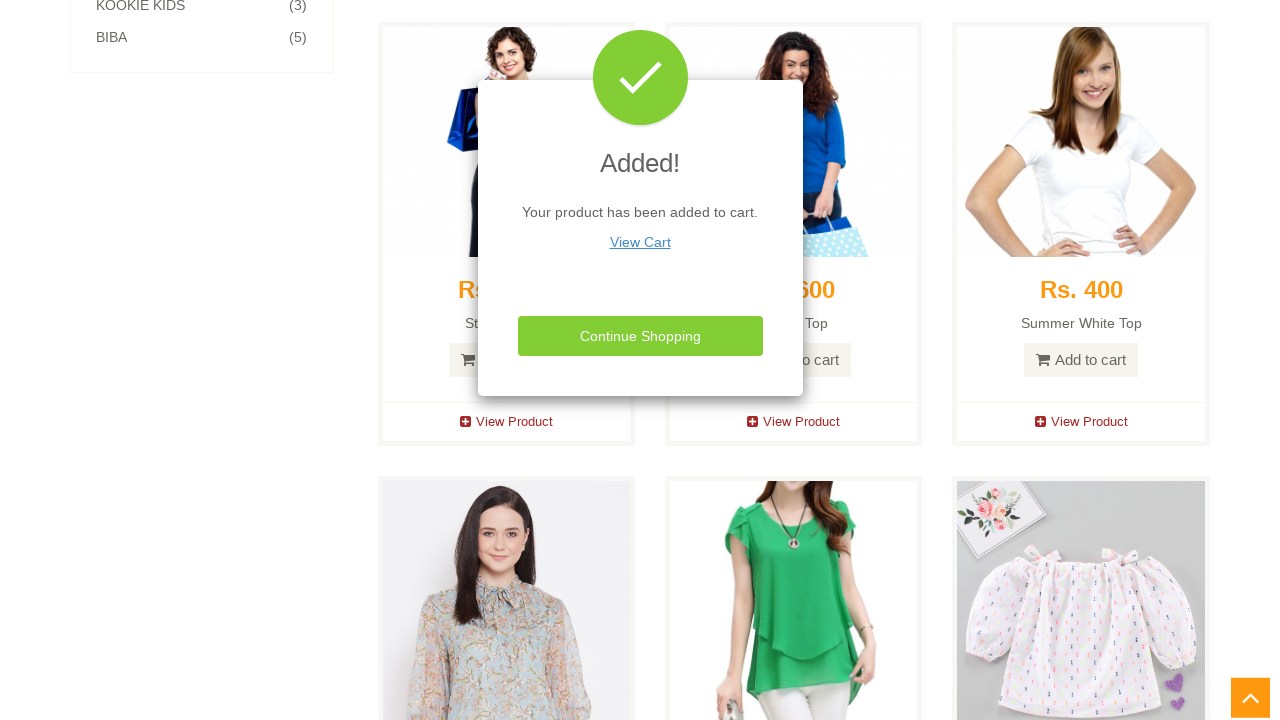

Clicked 'Continue Shopping' button to close modal at (640, 336) on xpath=//div[@class='modal-content']//div[@class='modal-footer']//button
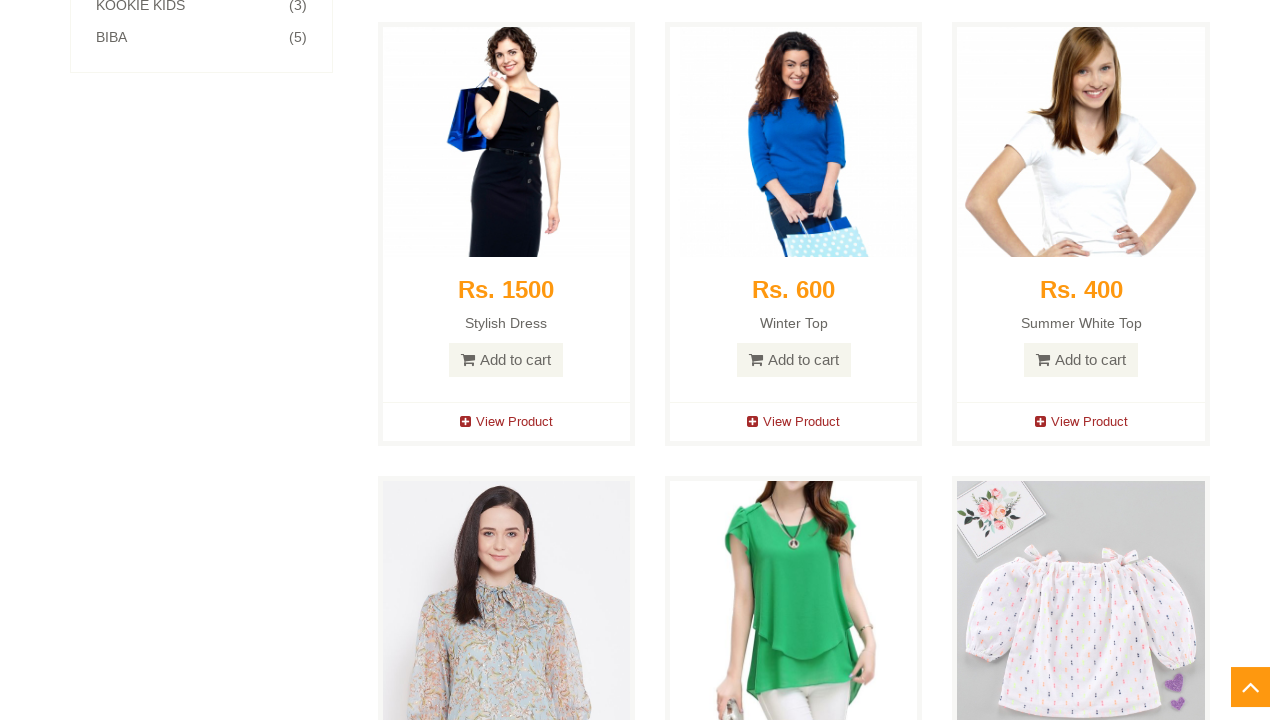

Waited for 'Add to Cart' button for 'Stylish Dress' to be visible
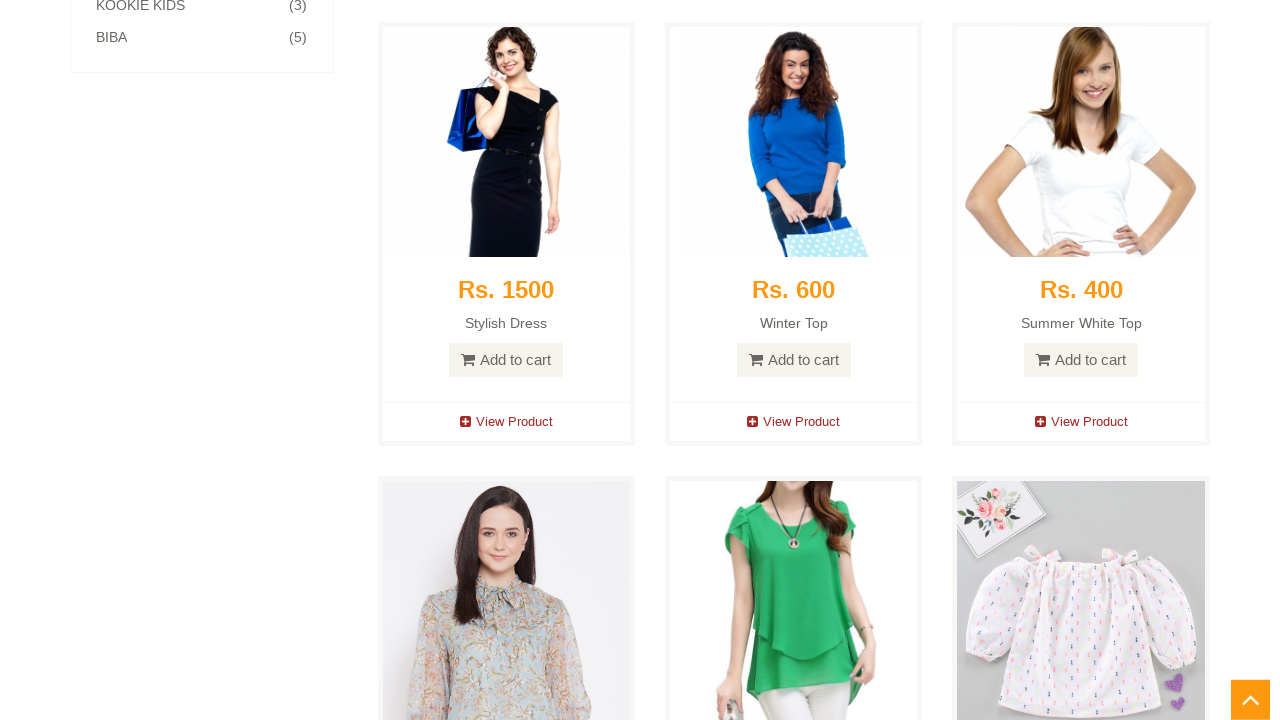

Clicked 'Add to Cart' button for 'Stylish Dress' at (506, 360) on xpath=//div[@class='productinfo text-center'][p='Stylish Dress']/a[@class='btn b
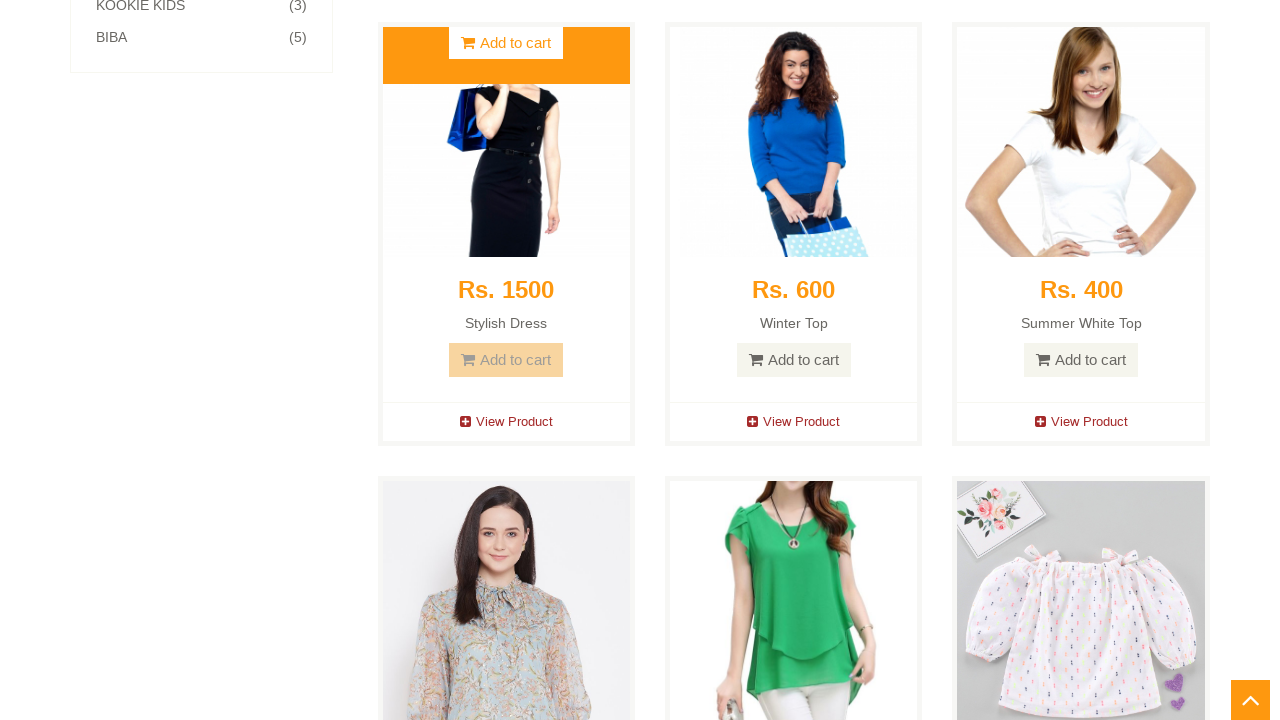

Waited for 'Continue Shopping' button to be visible after adding 'Stylish Dress'
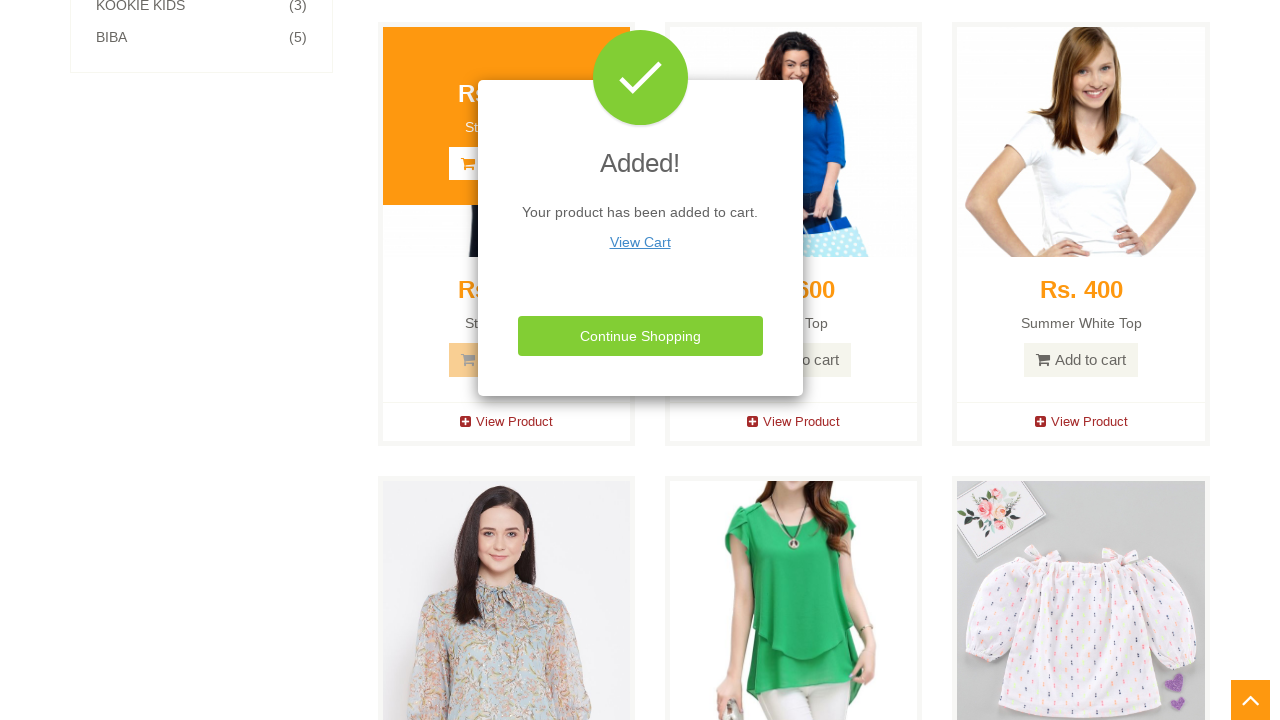

Clicked 'Continue Shopping' button to close modal at (640, 336) on xpath=//div[@class='modal-content']//div[@class='modal-footer']//button
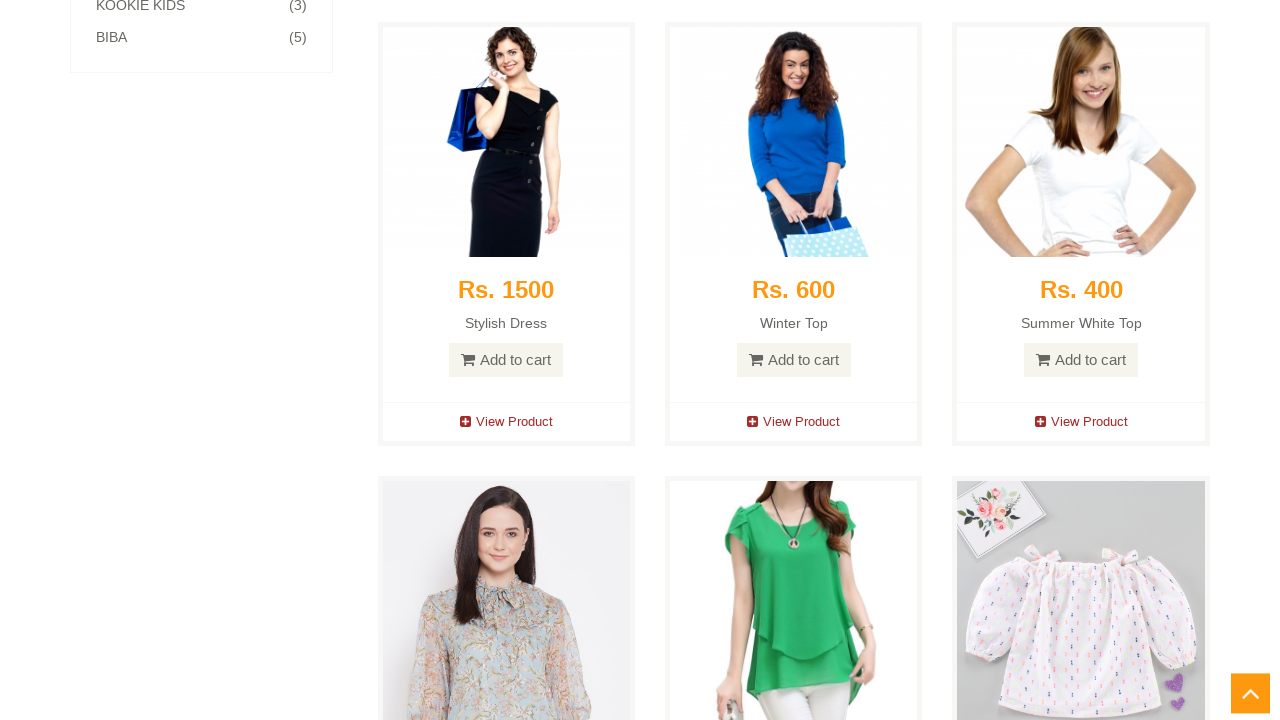

Waited for 'View Cart' link to be visible
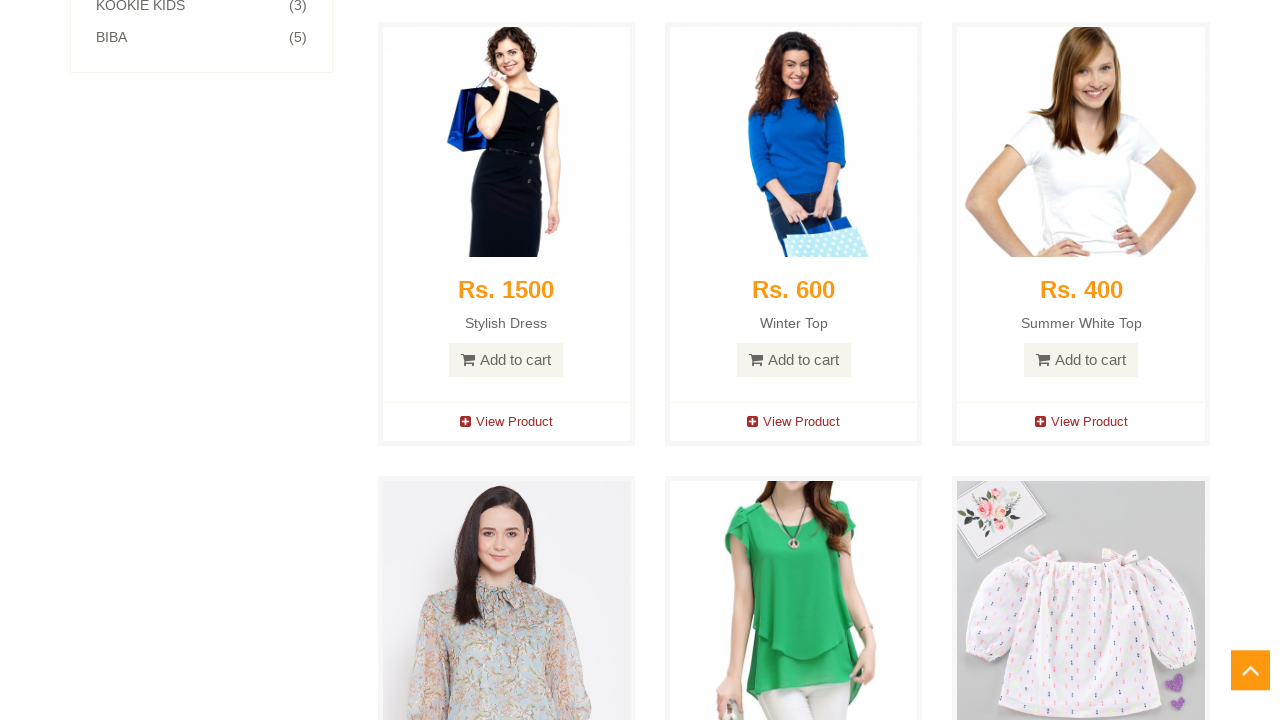

Clicked 'View Cart' link to navigate to cart at (700, 40) on a[href='/view_cart']
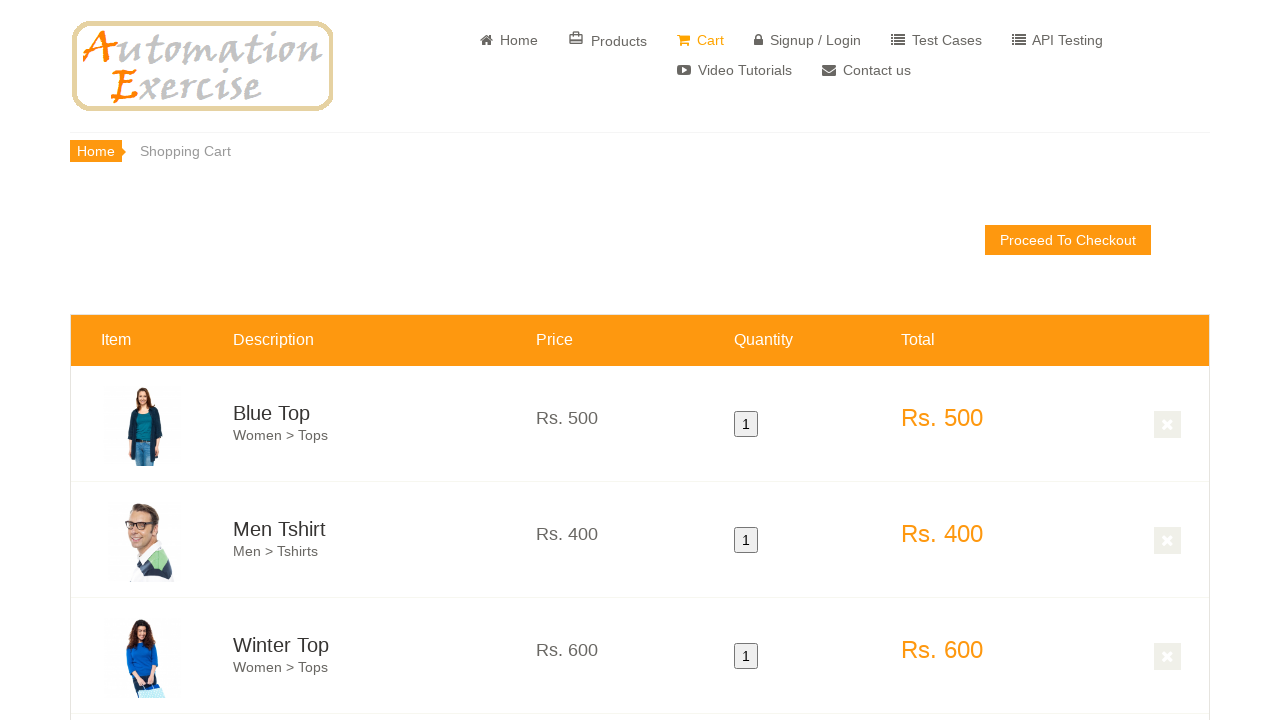

Verified 'Blue Top' is visible in the cart
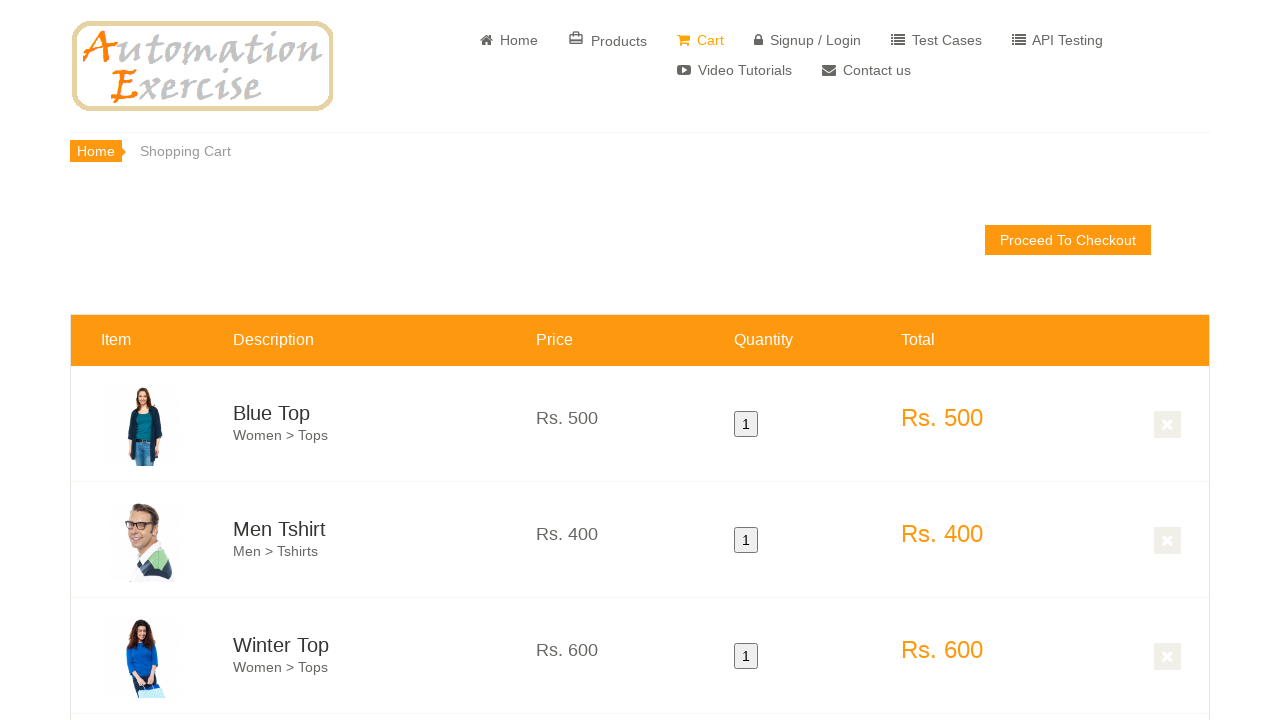

Asserted 'Blue Top' is present in cart (assertion passed)
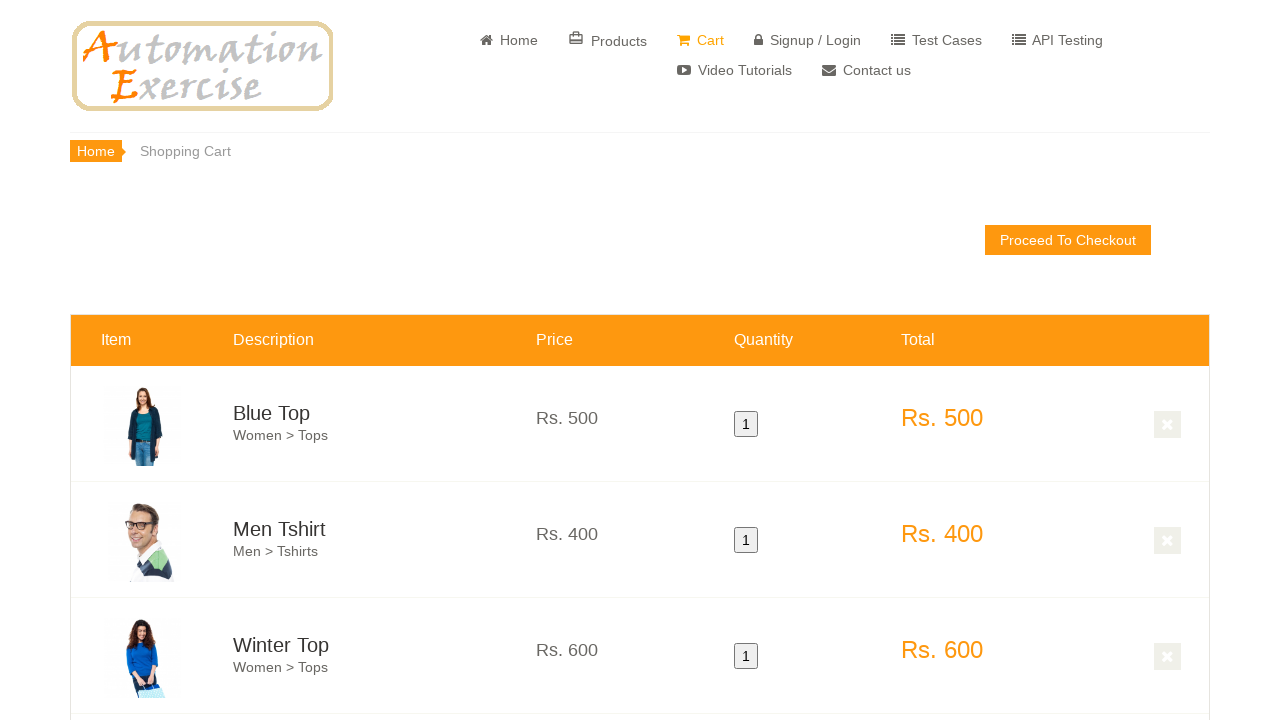

Verified 'Men Tshirt' is visible in the cart
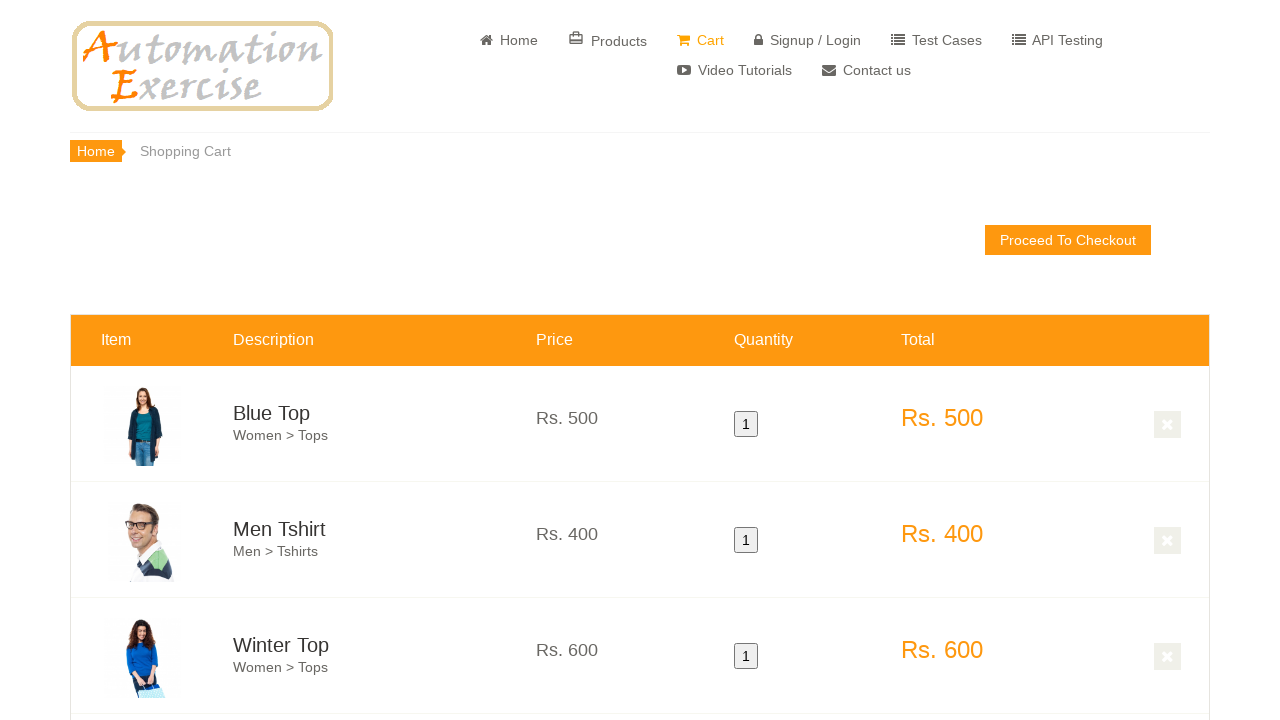

Asserted 'Men Tshirt' is present in cart (assertion passed)
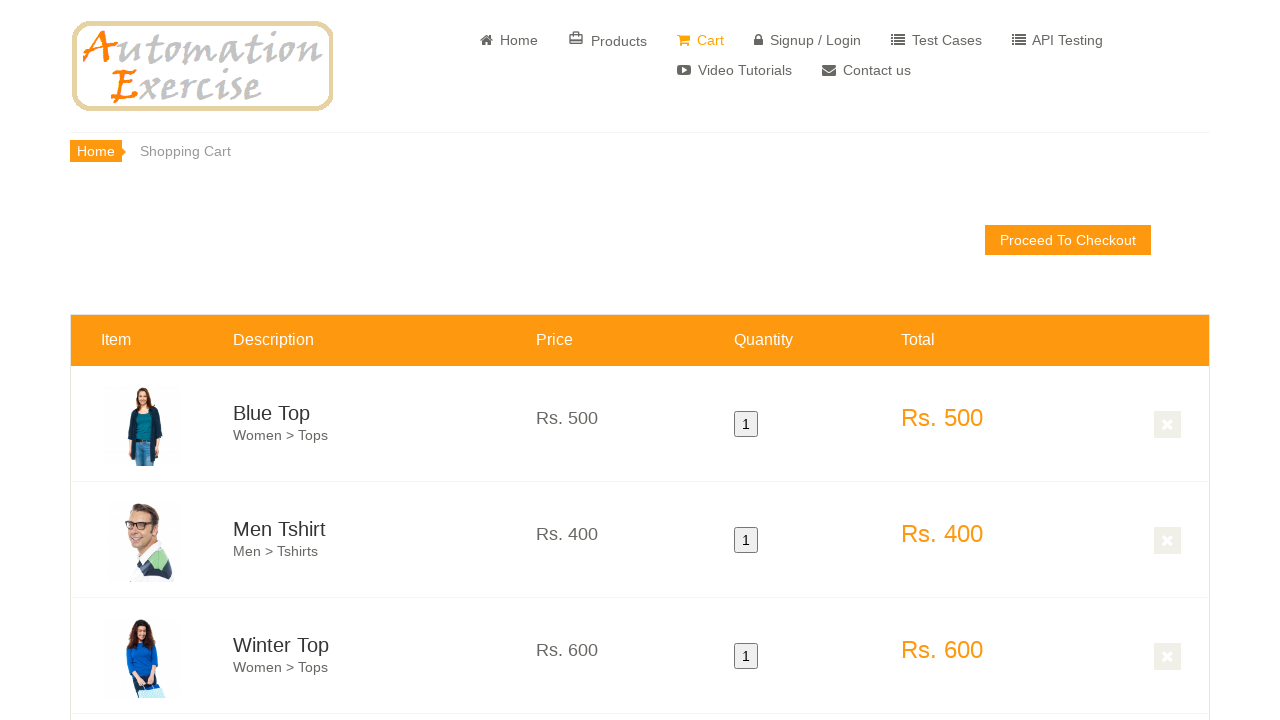

Verified 'Winter Top' is visible in the cart
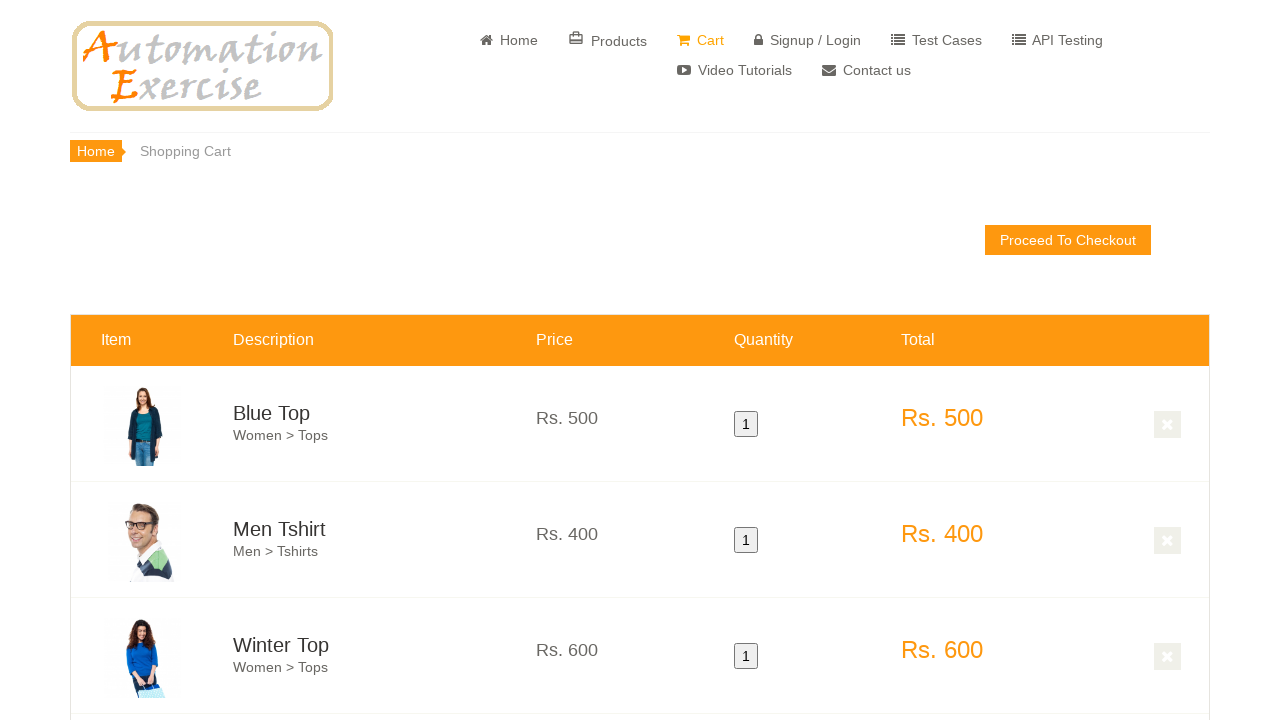

Asserted 'Winter Top' is present in cart (assertion passed)
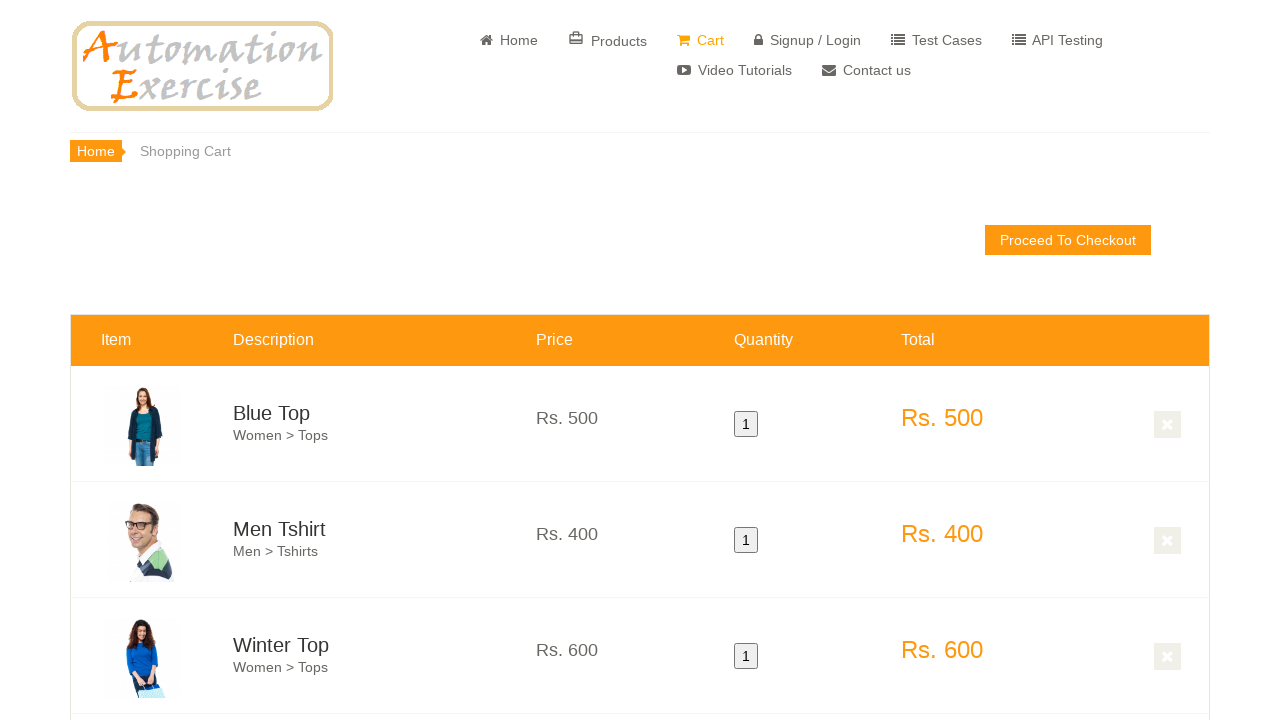

Verified 'Stylish Dress' is visible in the cart
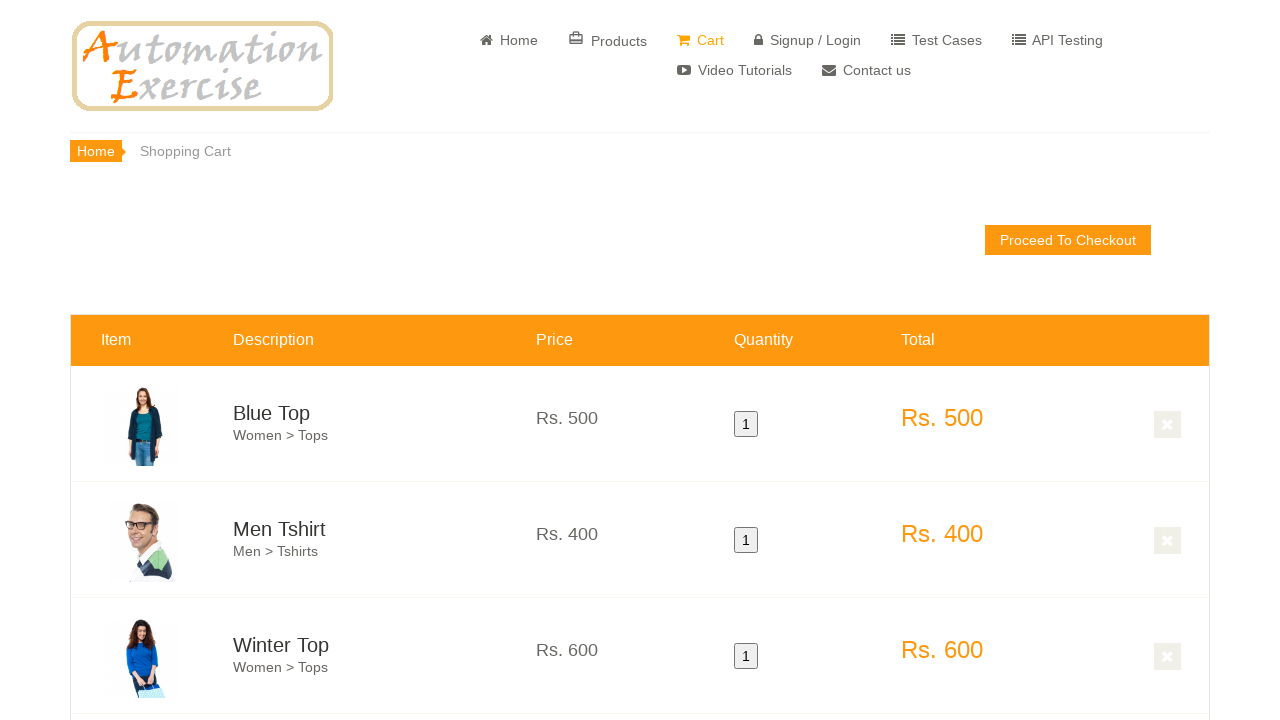

Asserted 'Stylish Dress' is present in cart (assertion passed)
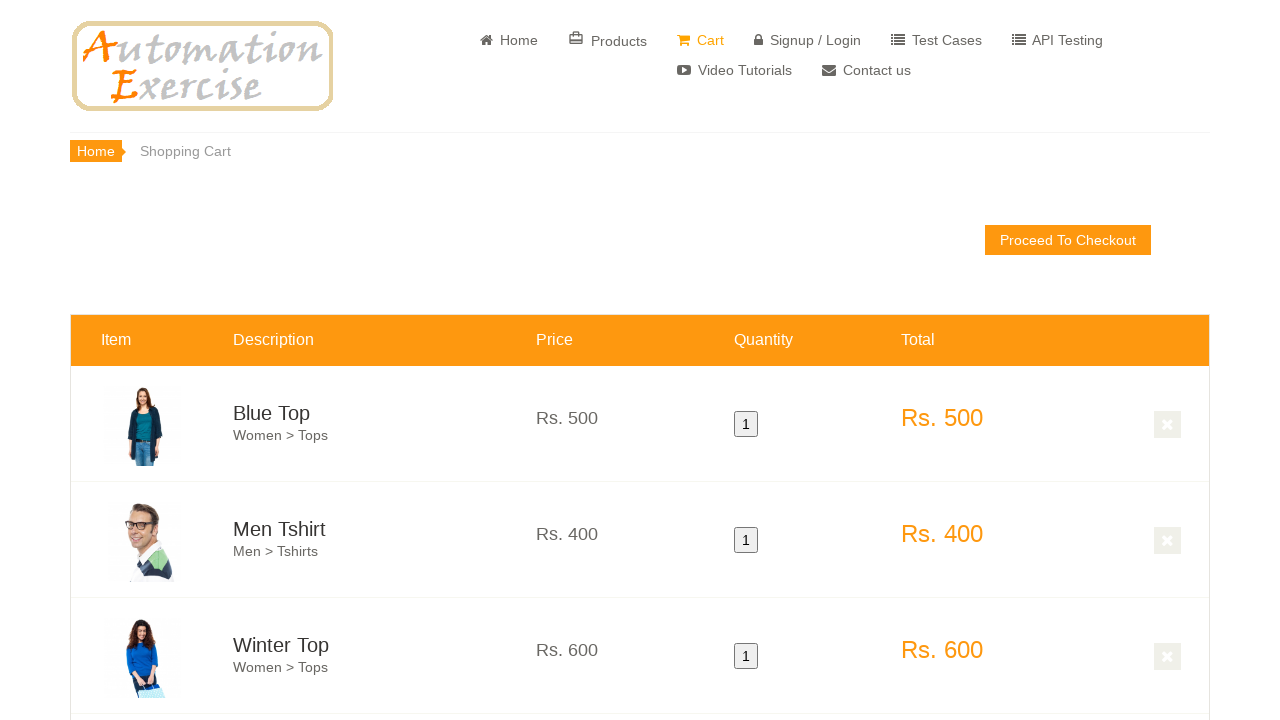

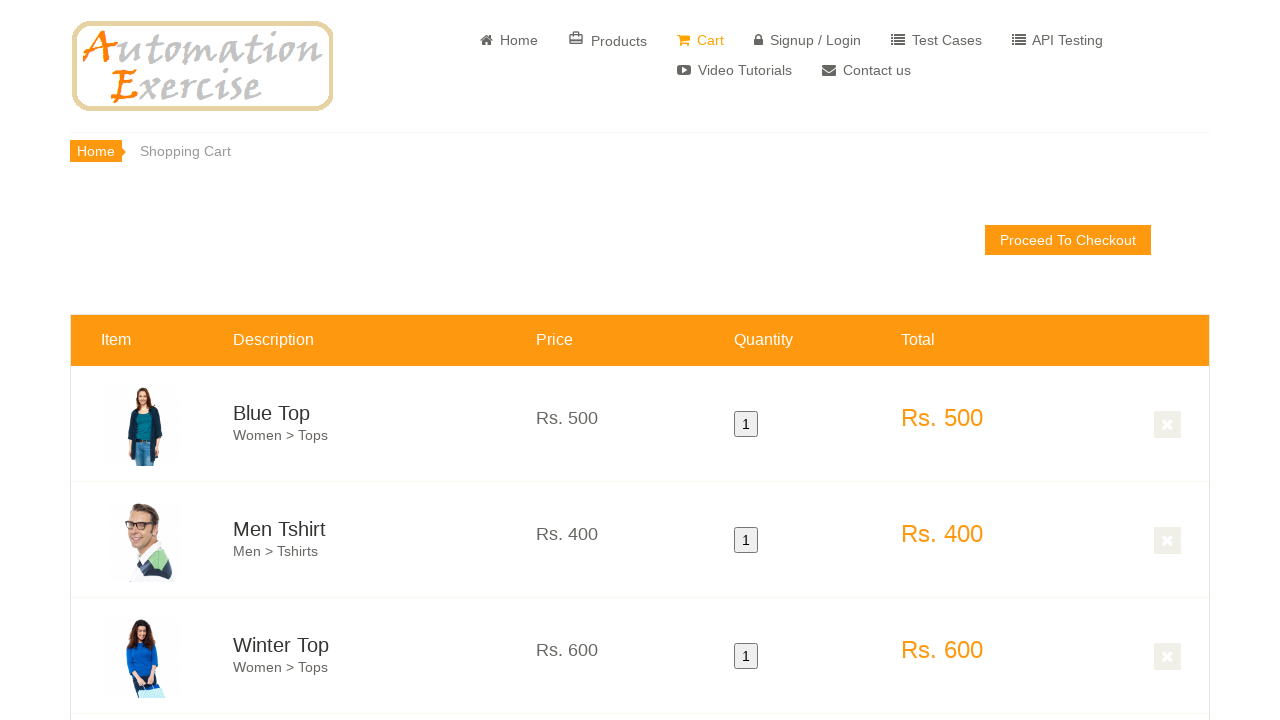